Tests sorting a text column (Email) in ascending order by clicking the column header and verifying the email values are sorted alphabetically.

Starting URL: http://the-internet.herokuapp.com/tables

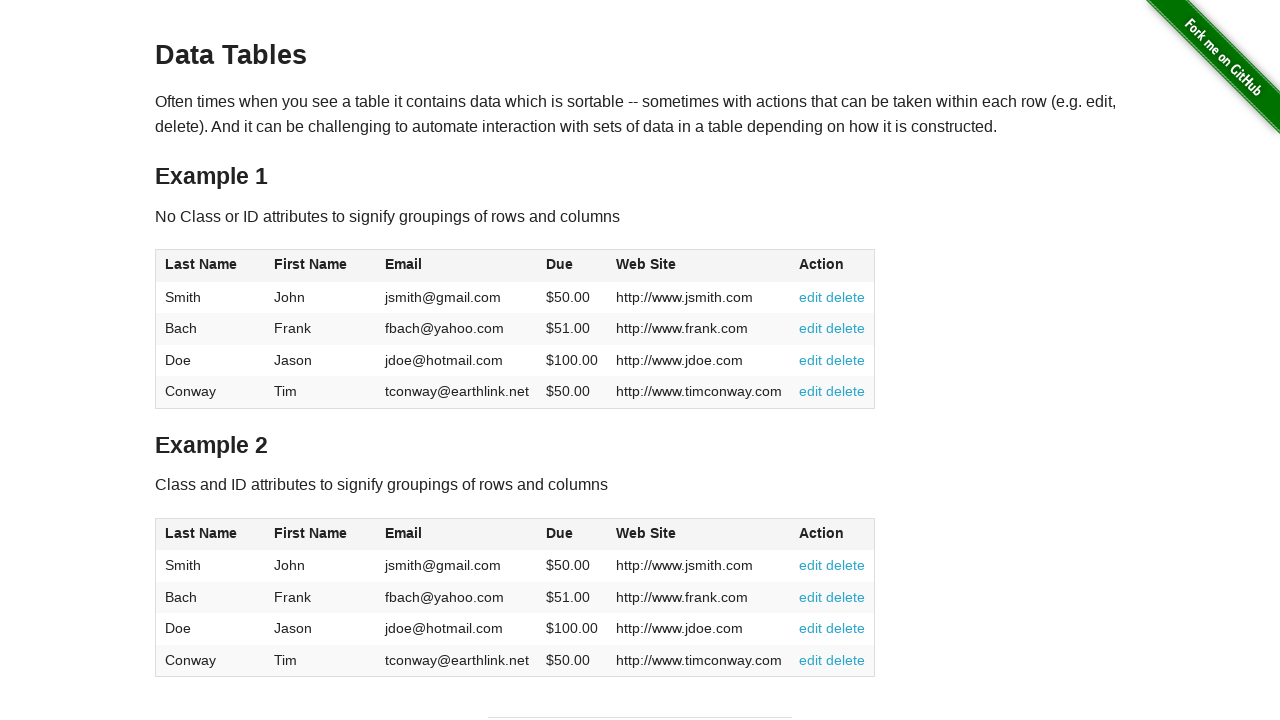

Clicked Email column header to sort in ascending order at (457, 266) on #table1 thead tr th:nth-of-type(3)
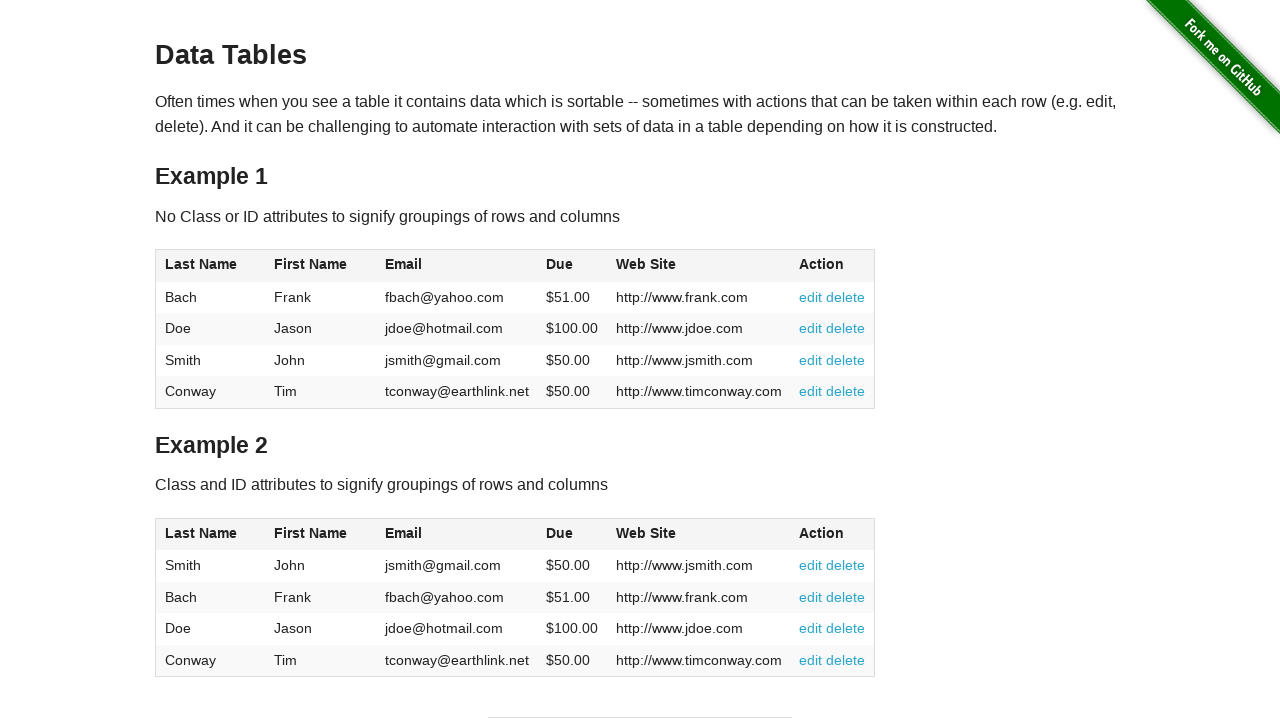

Table sorted and Email column values loaded
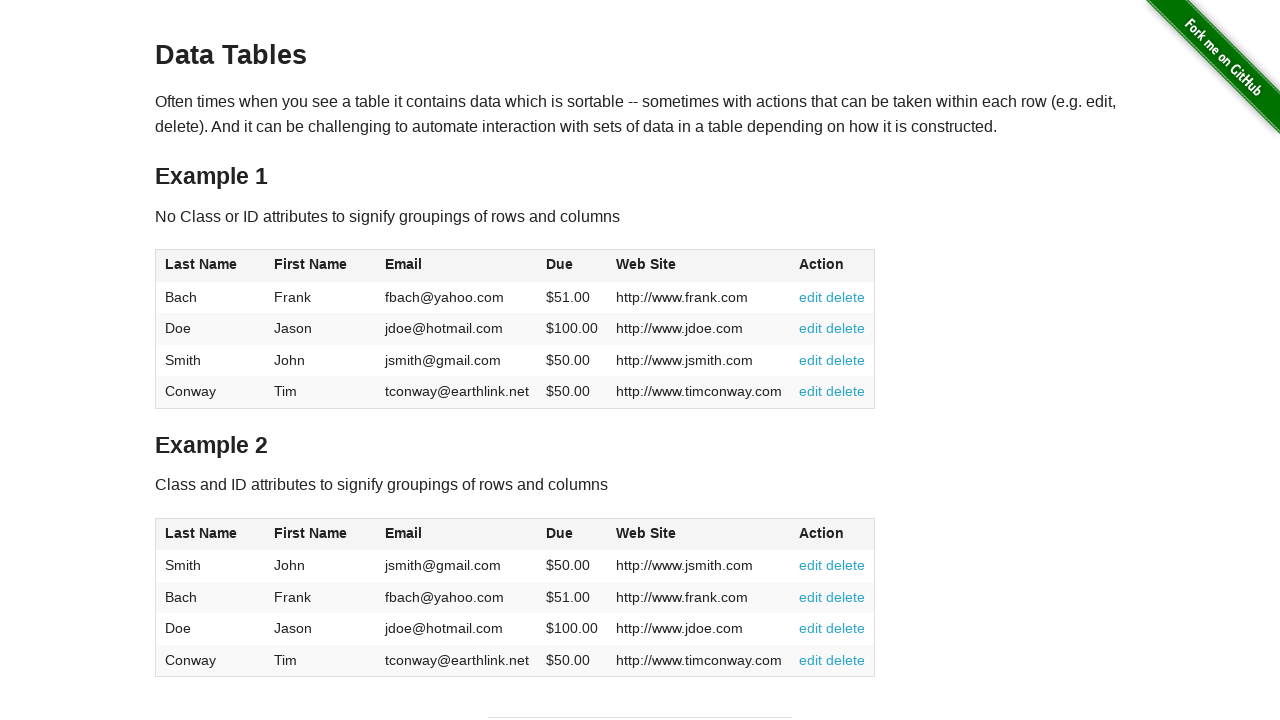

Retrieved all Email column elements
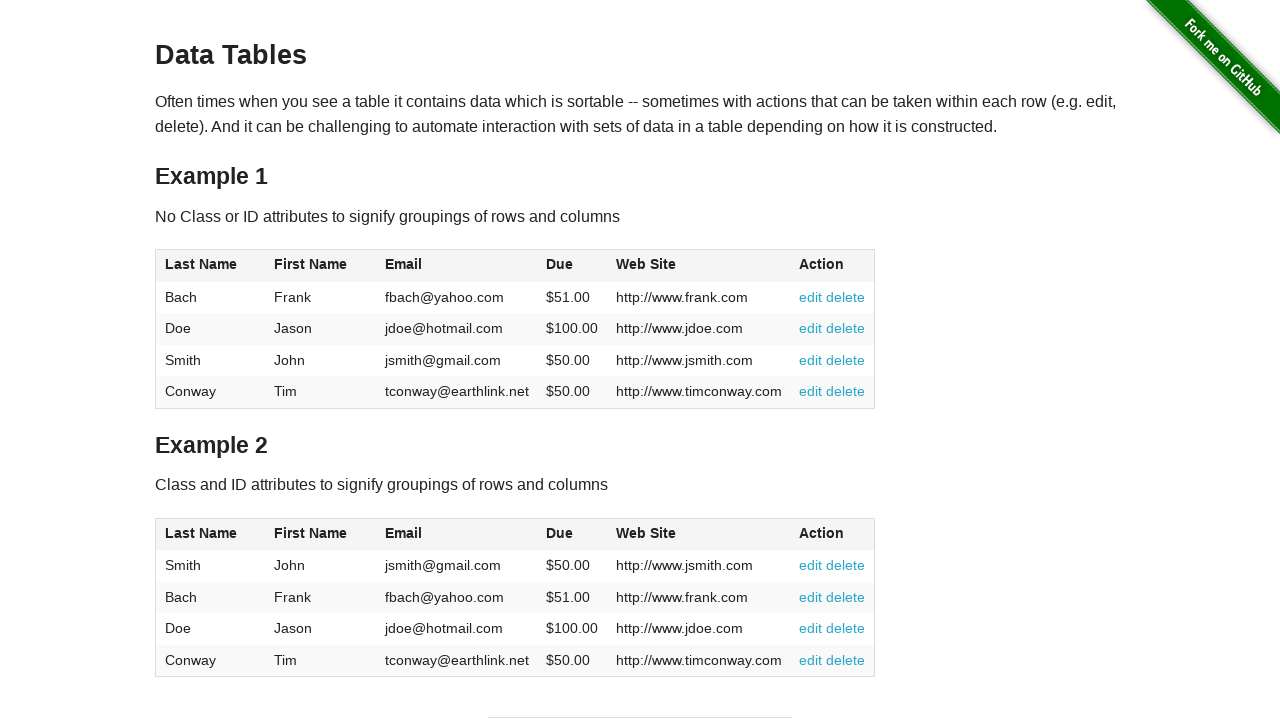

Extracted email values: ['fbach@yahoo.com', 'jdoe@hotmail.com', 'jsmith@gmail.com', 'tconway@earthlink.net']
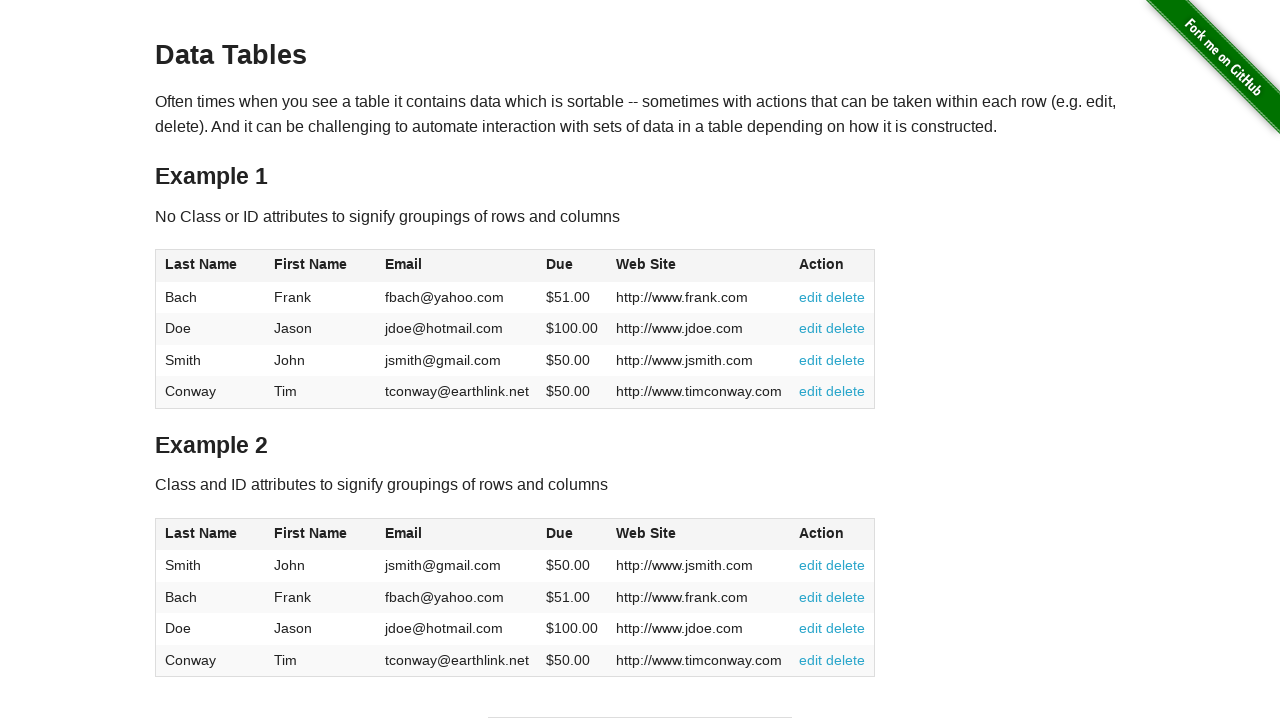

Verified emails are sorted in ascending alphabetical order
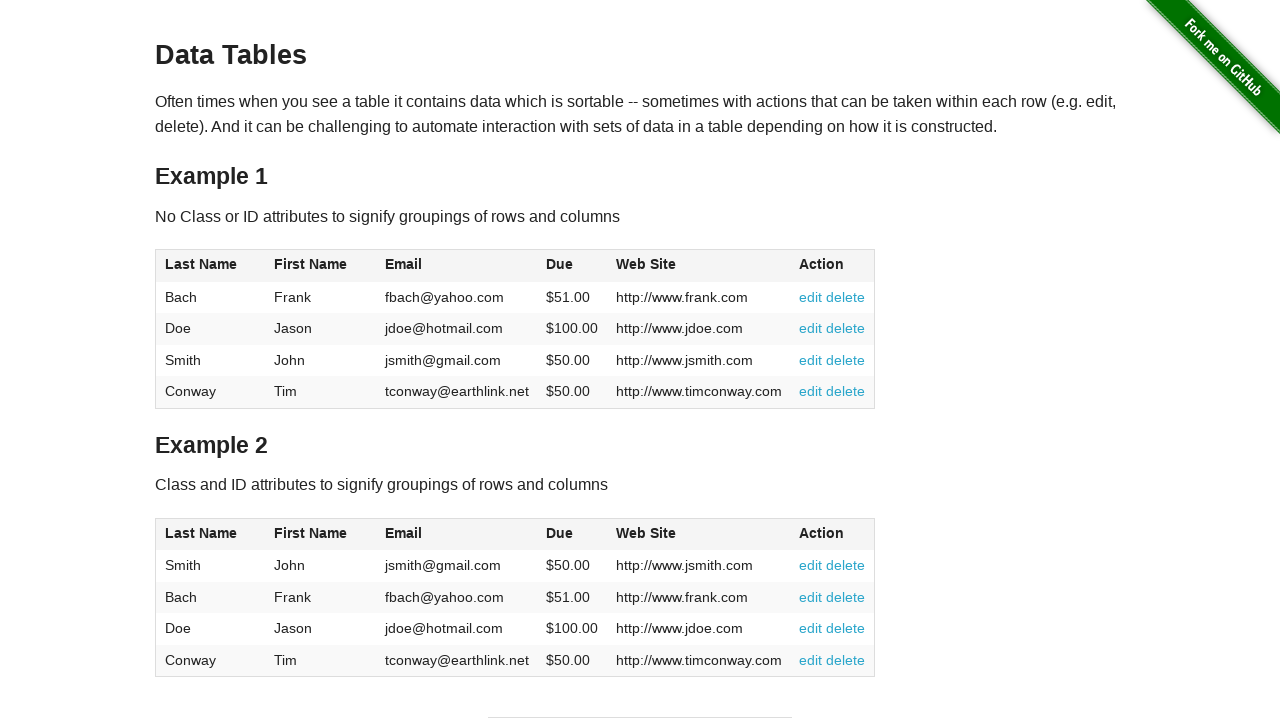

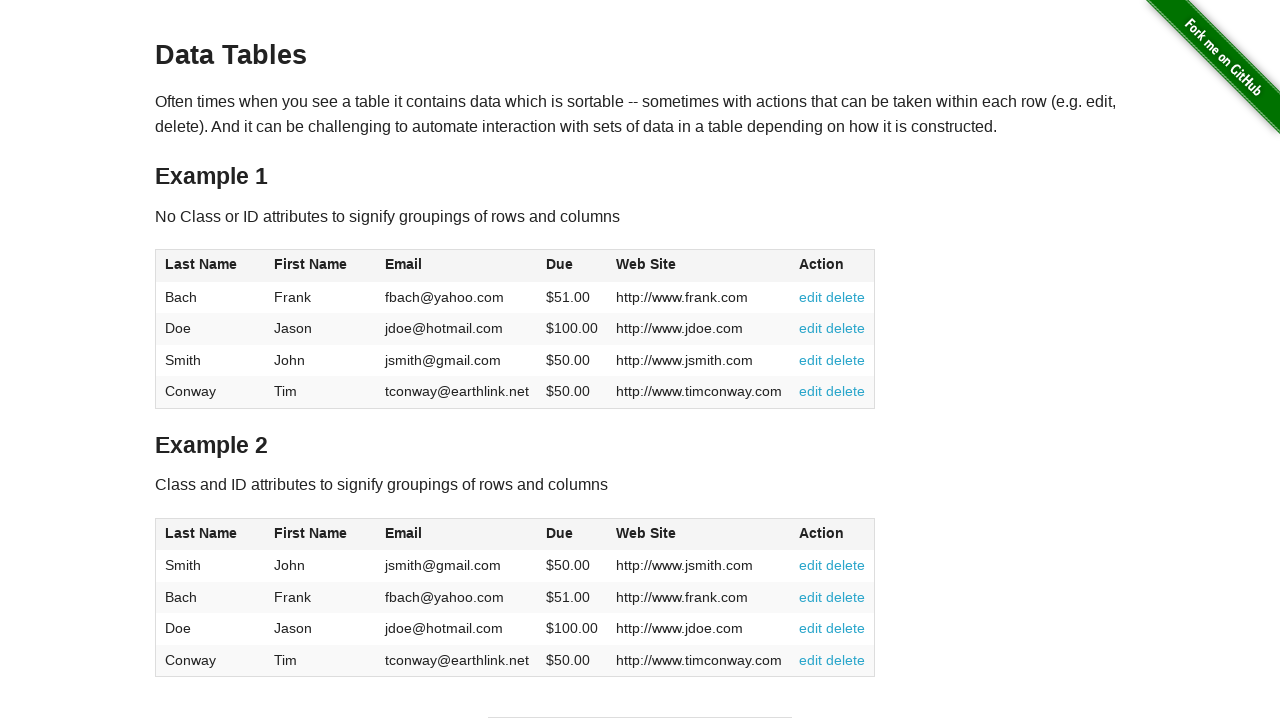